Tests drag and drop functionality by dragging an image element and dropping it into a target box element

Starting URL: https://formy-project.herokuapp.com/dragdrop

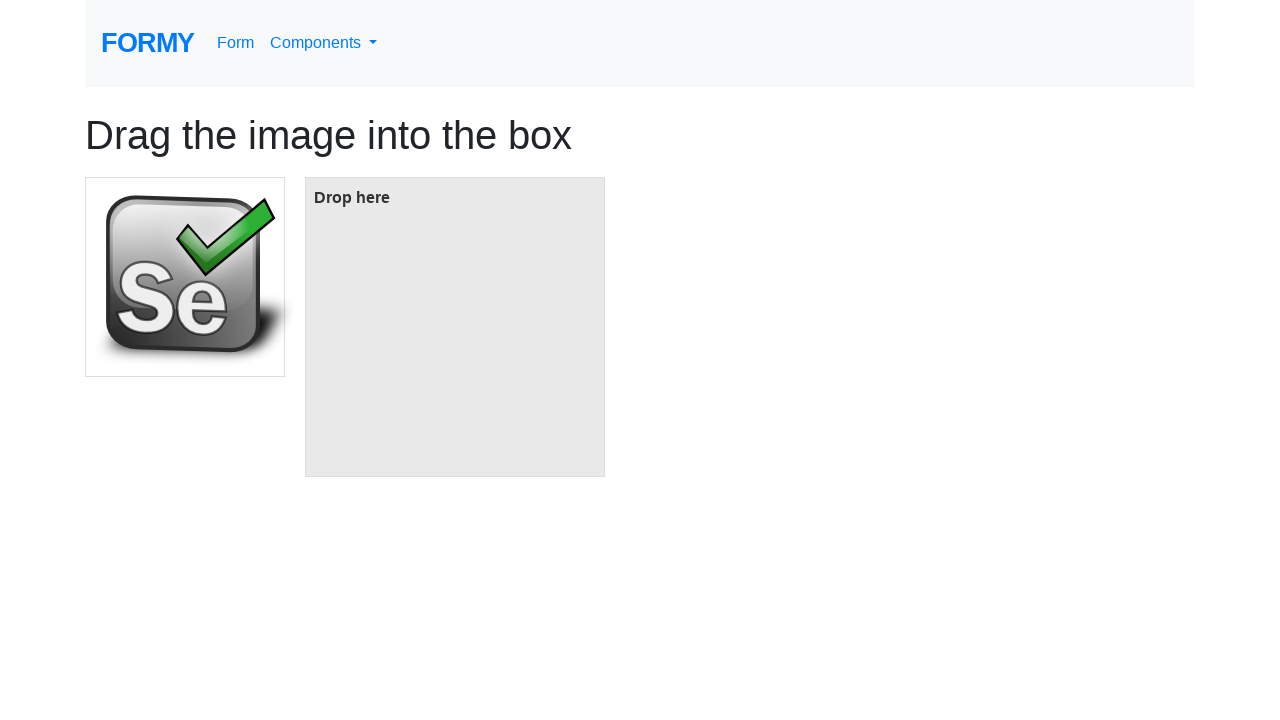

Located the image element to be dragged
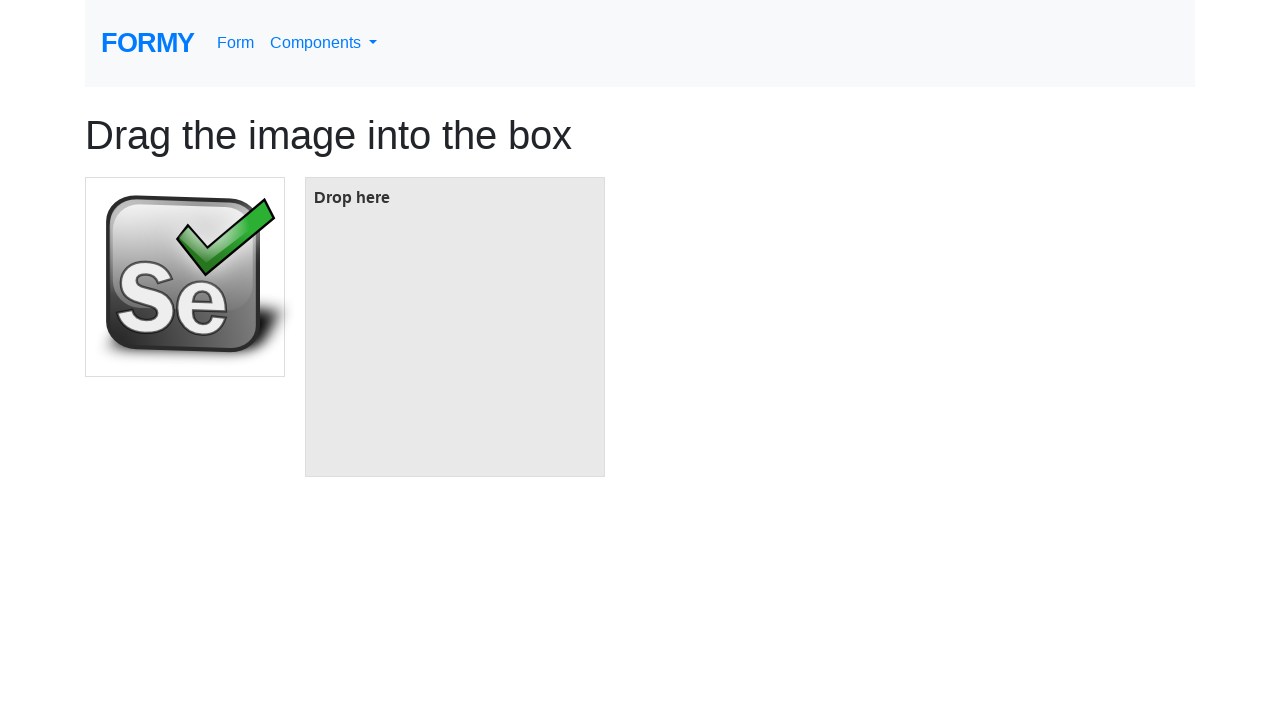

Located the target box element
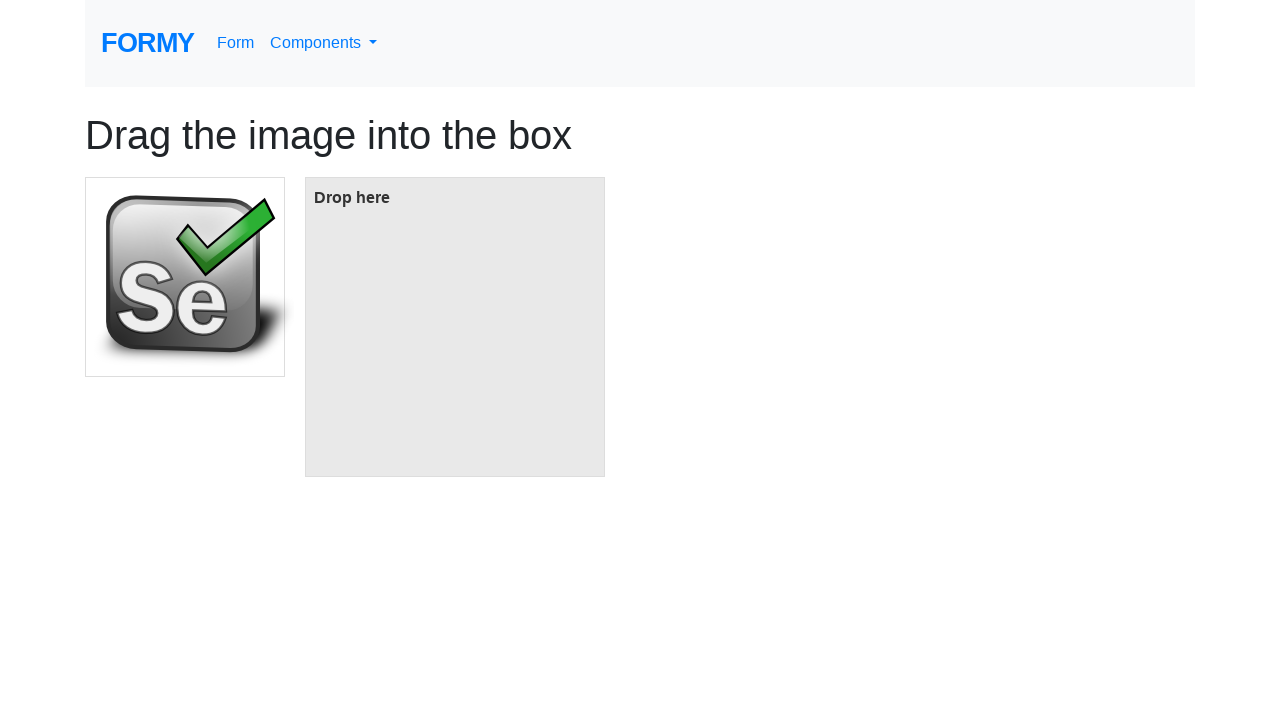

Dragged image element and dropped it into target box at (455, 327)
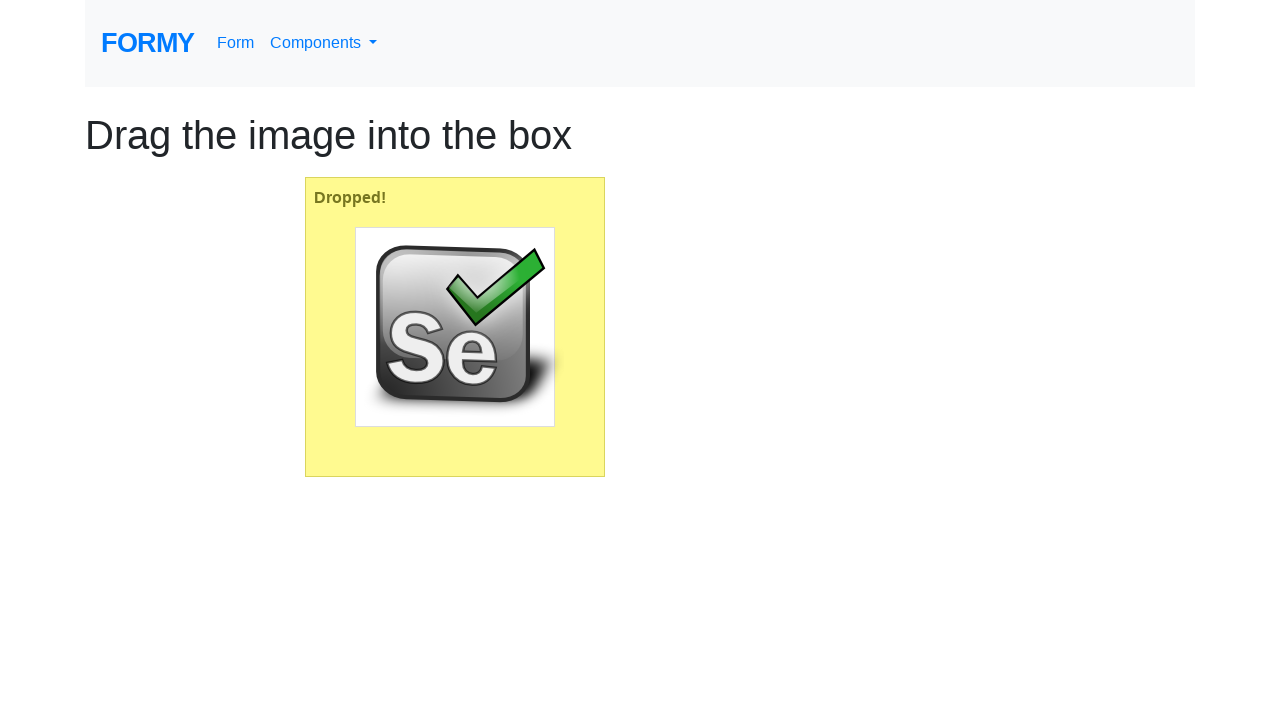

Waited 1 second for drag and drop operation to complete
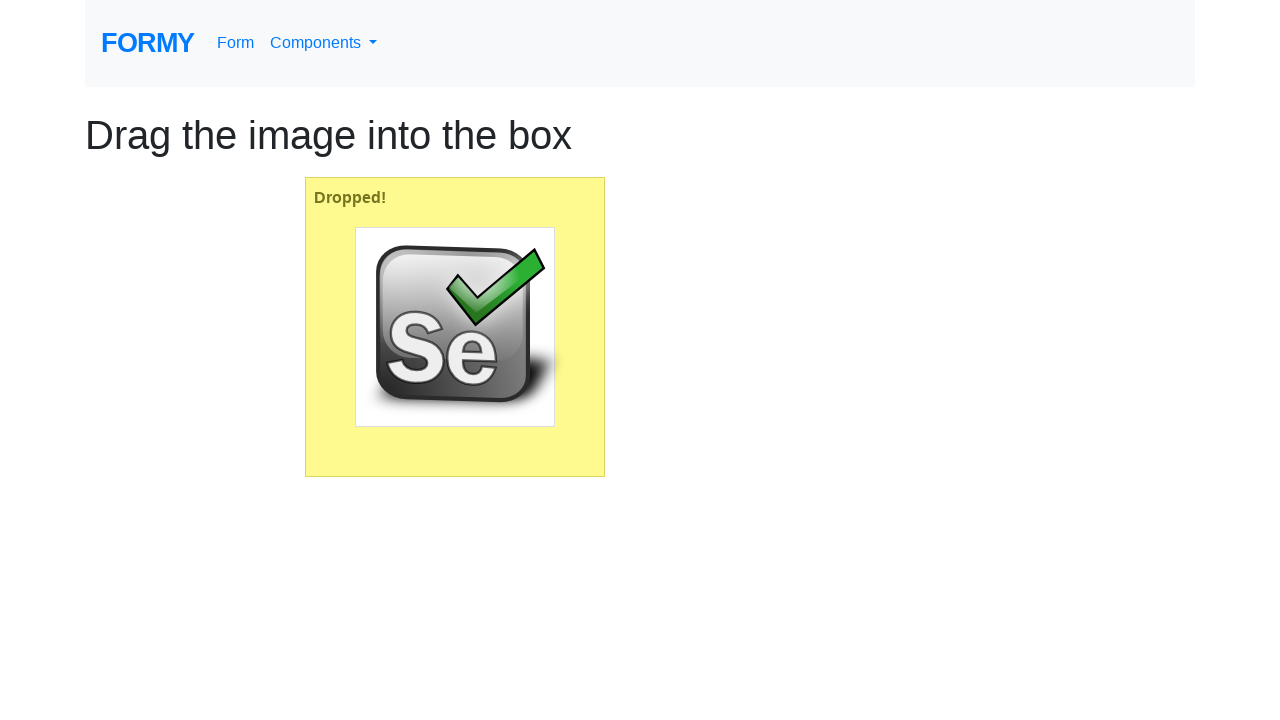

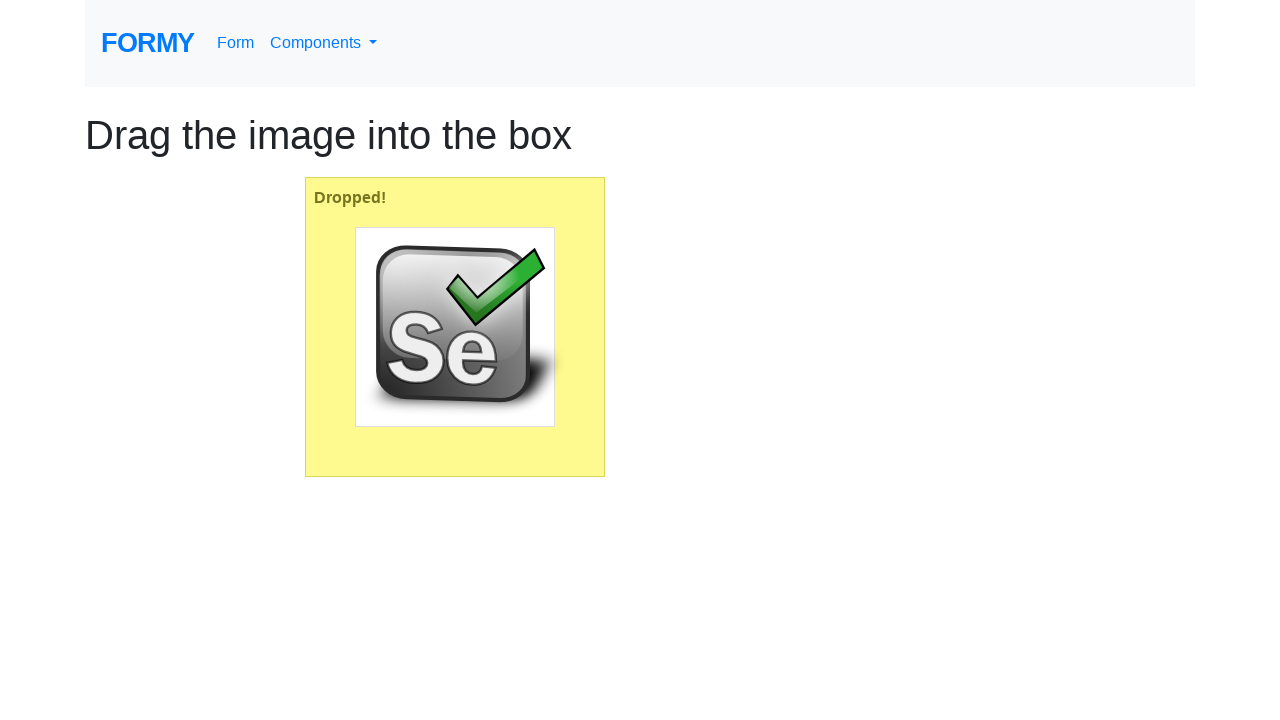